Tests interaction with readonly input field on Selenium web form

Starting URL: https://www.selenium.dev/selenium/web/web-form.html

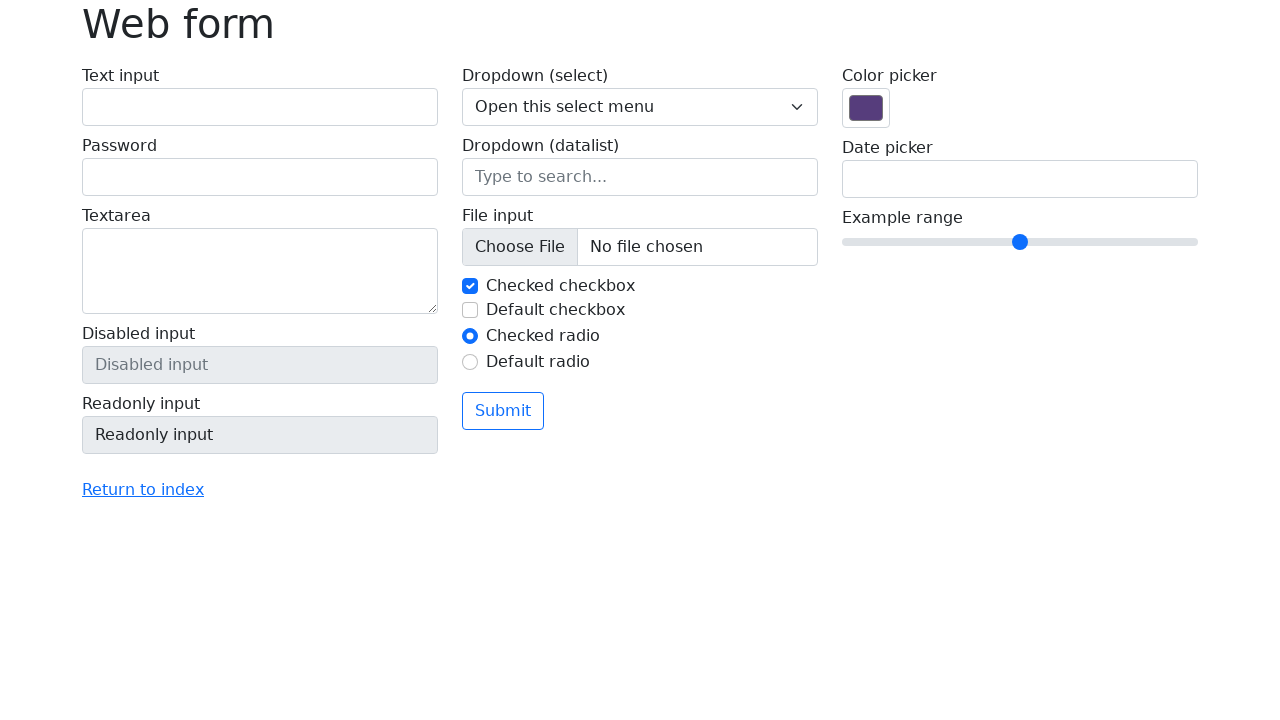

Clicked on readonly input field at (260, 435) on input[name='my-readonly']
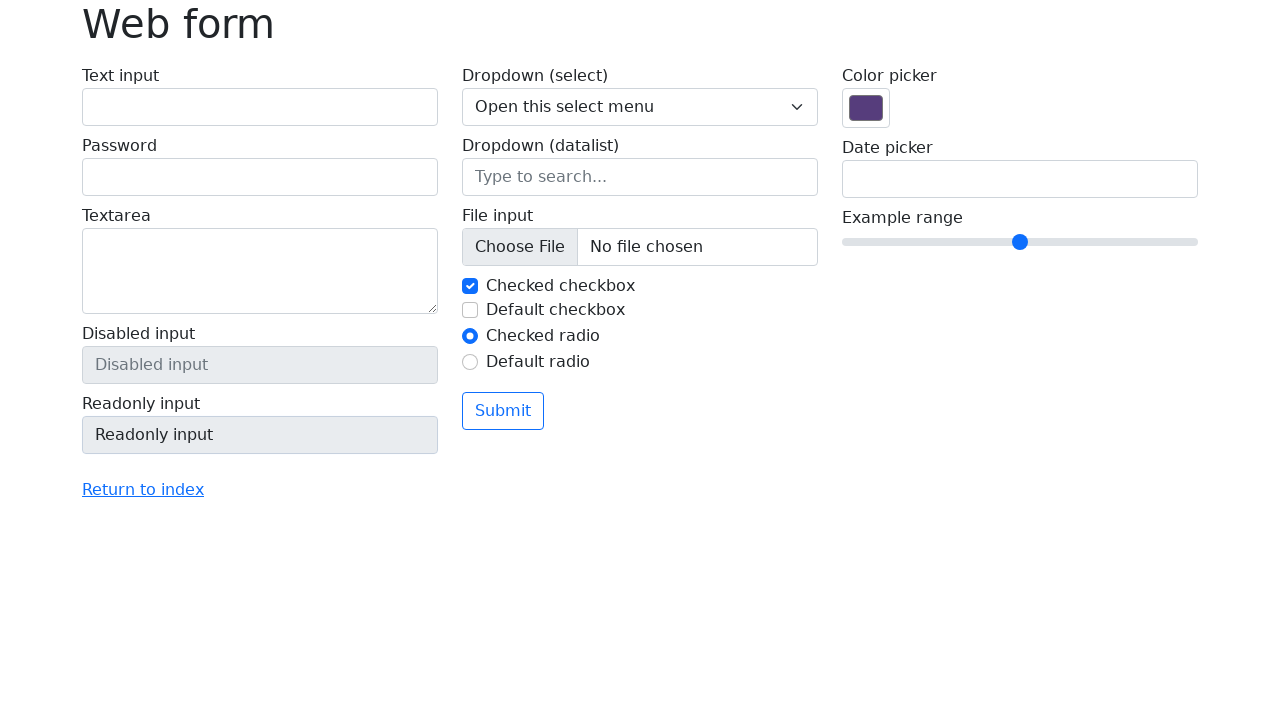

Verified readonly input field exists
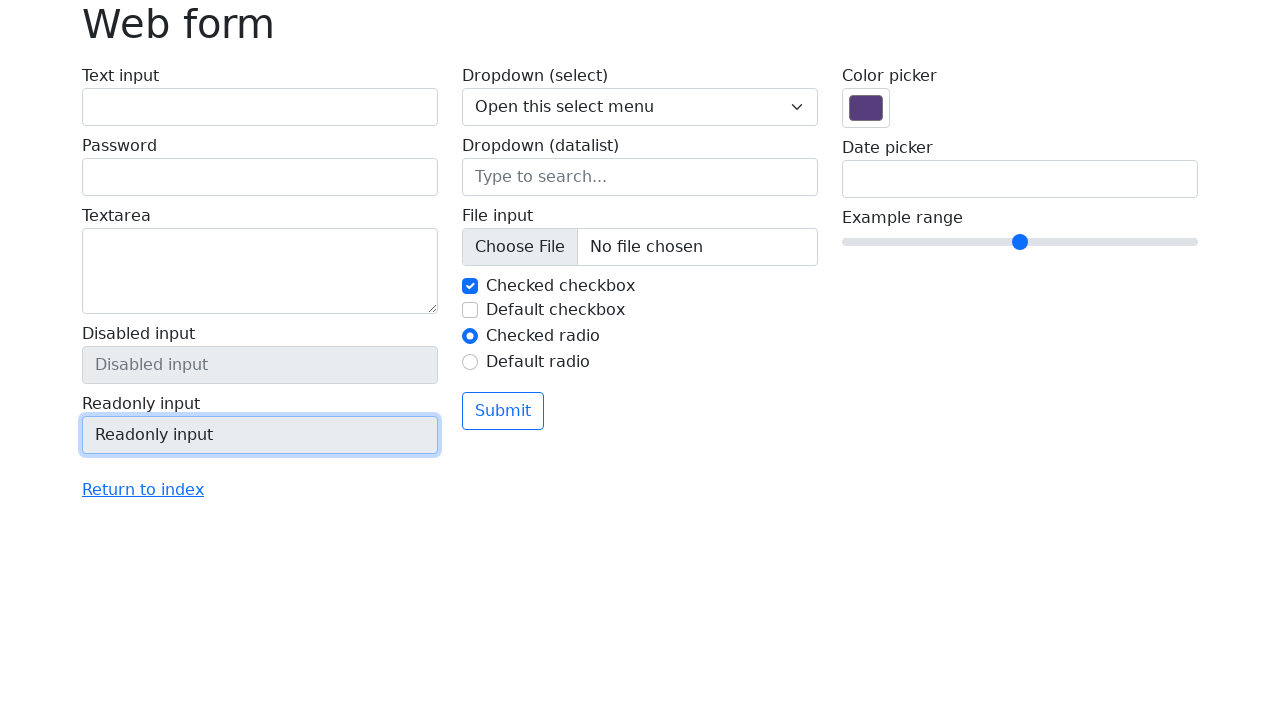

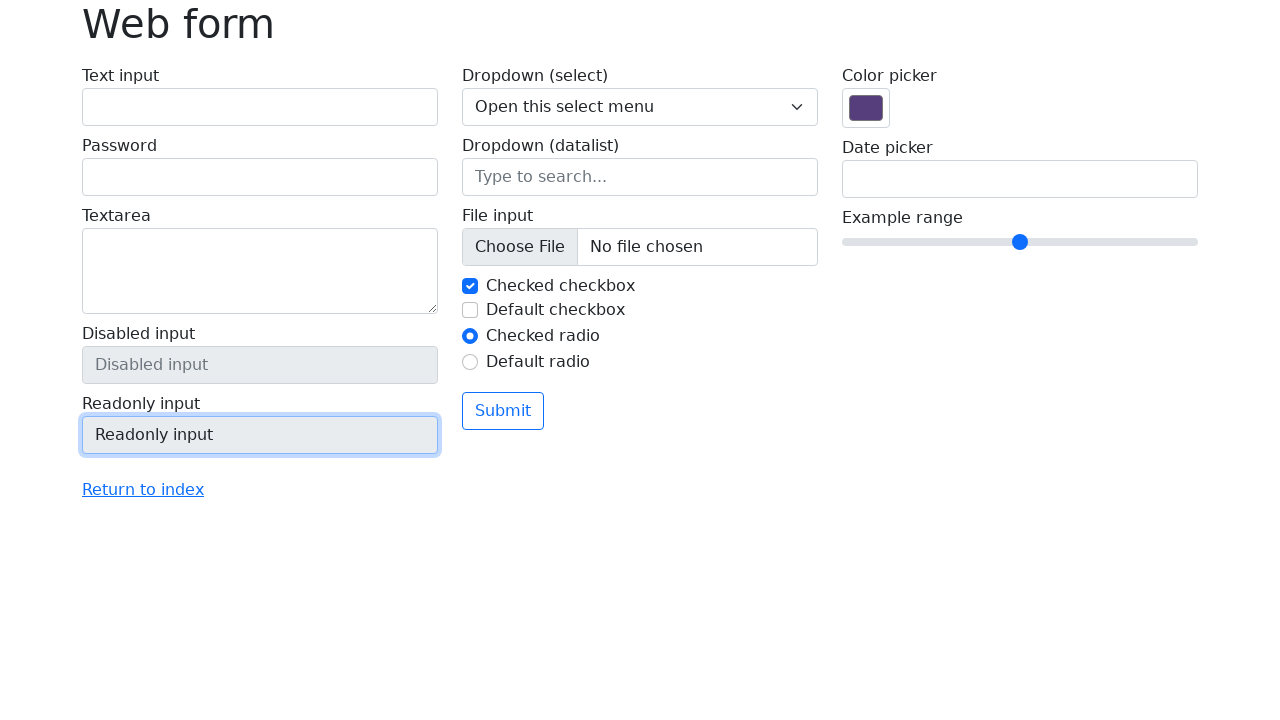